Tests the text box form on DemoQA by filling in user name, email, current address, and permanent address fields, then submitting the form

Starting URL: https://demoqa.com/text-box

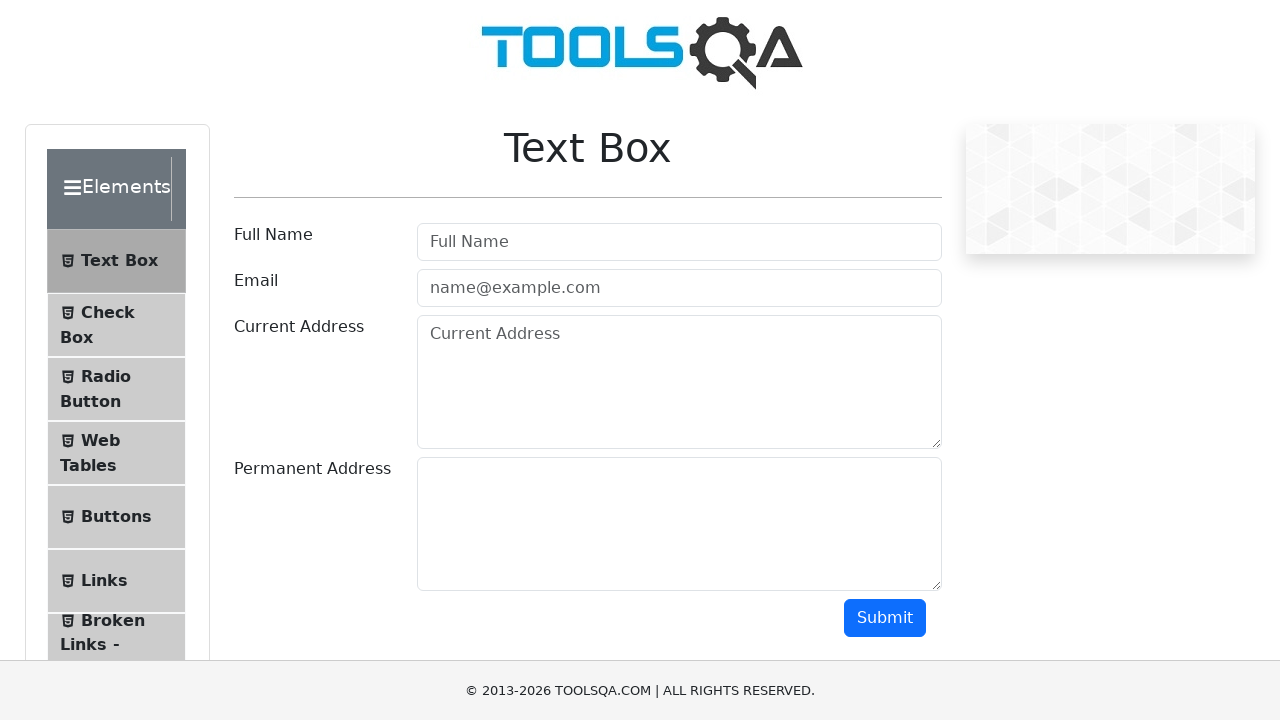

Filled user name field with 'Margaret Wilson' on input#userName
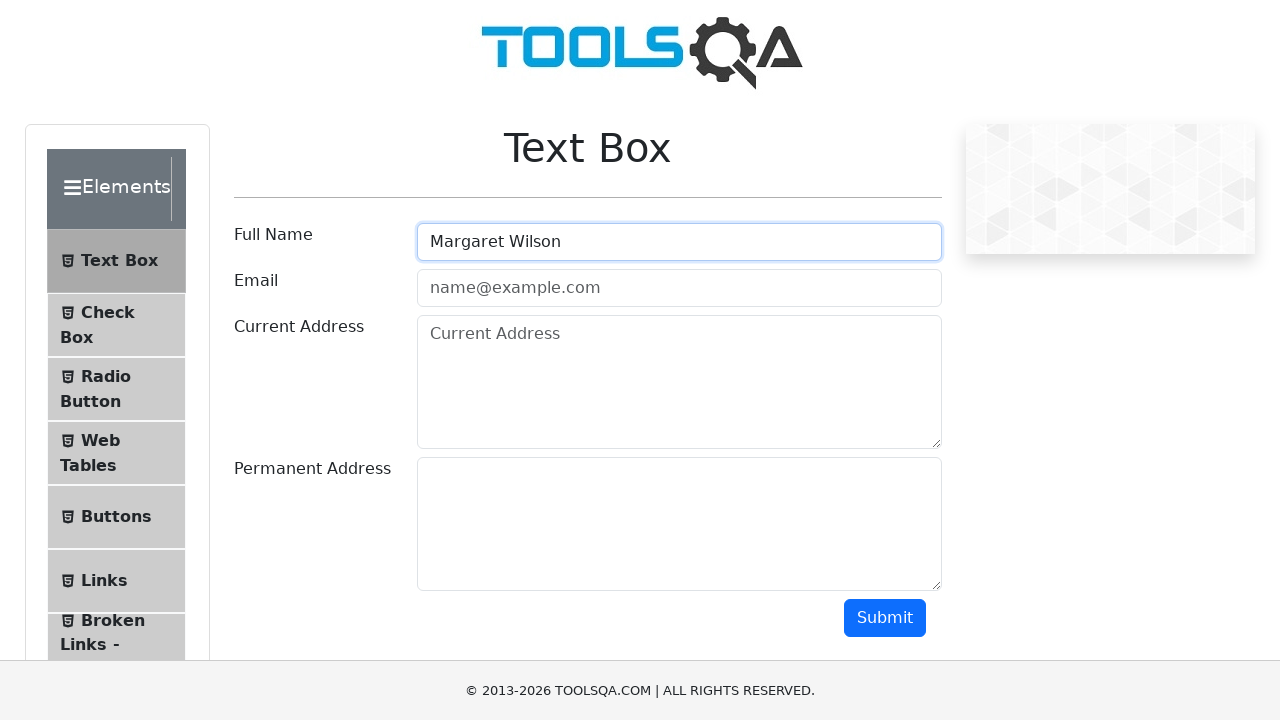

Filled email field with 'margaret.wilson@example.com' on input[type='email']
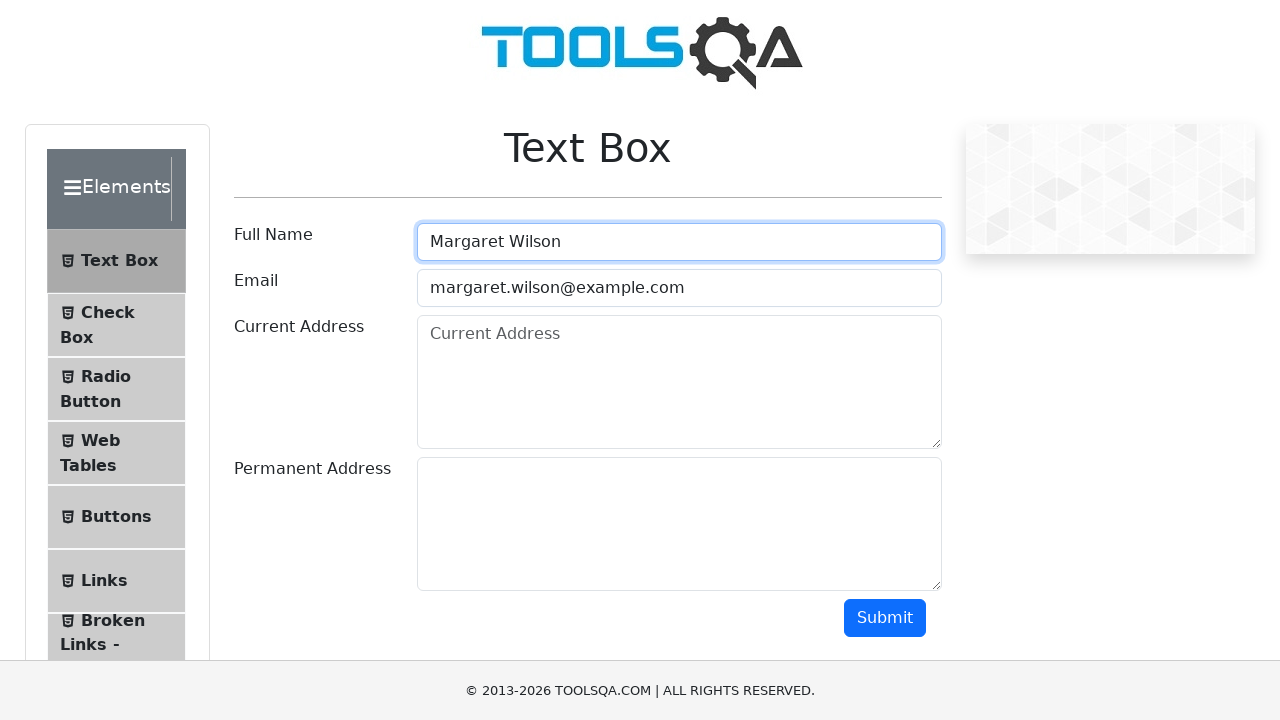

Filled current address field with '742 Evergreen Terrace, Springfield' on textarea.form-control
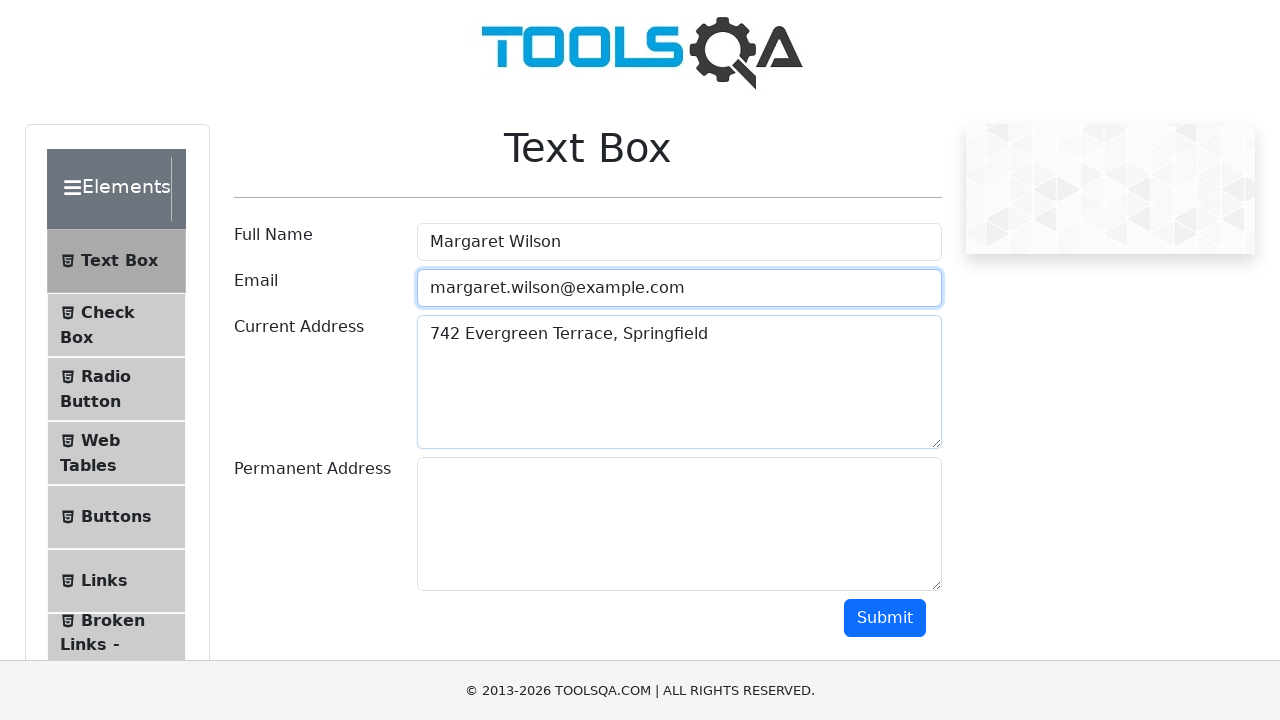

Filled permanent address field with '123 Oak Street, Boston MA' on textarea[class='form-control'][id='permanentAddress']
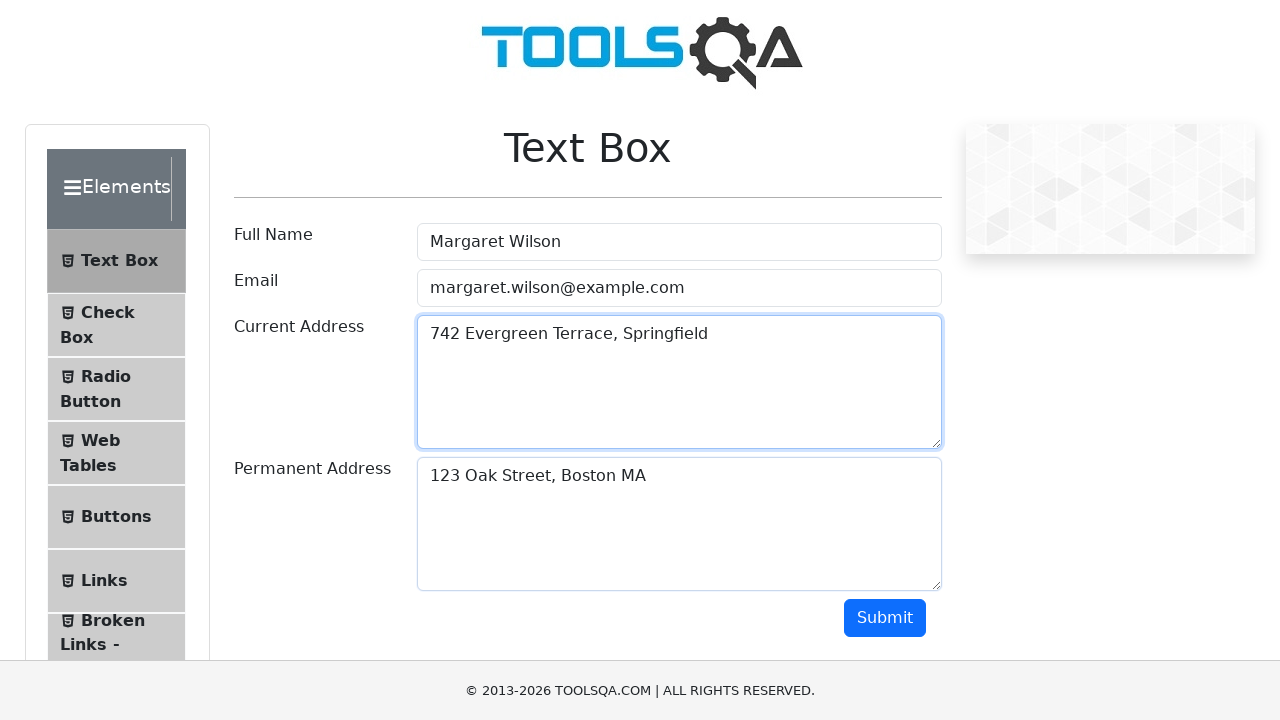

Clicked submit button to submit the form at (885, 618) on button#submit
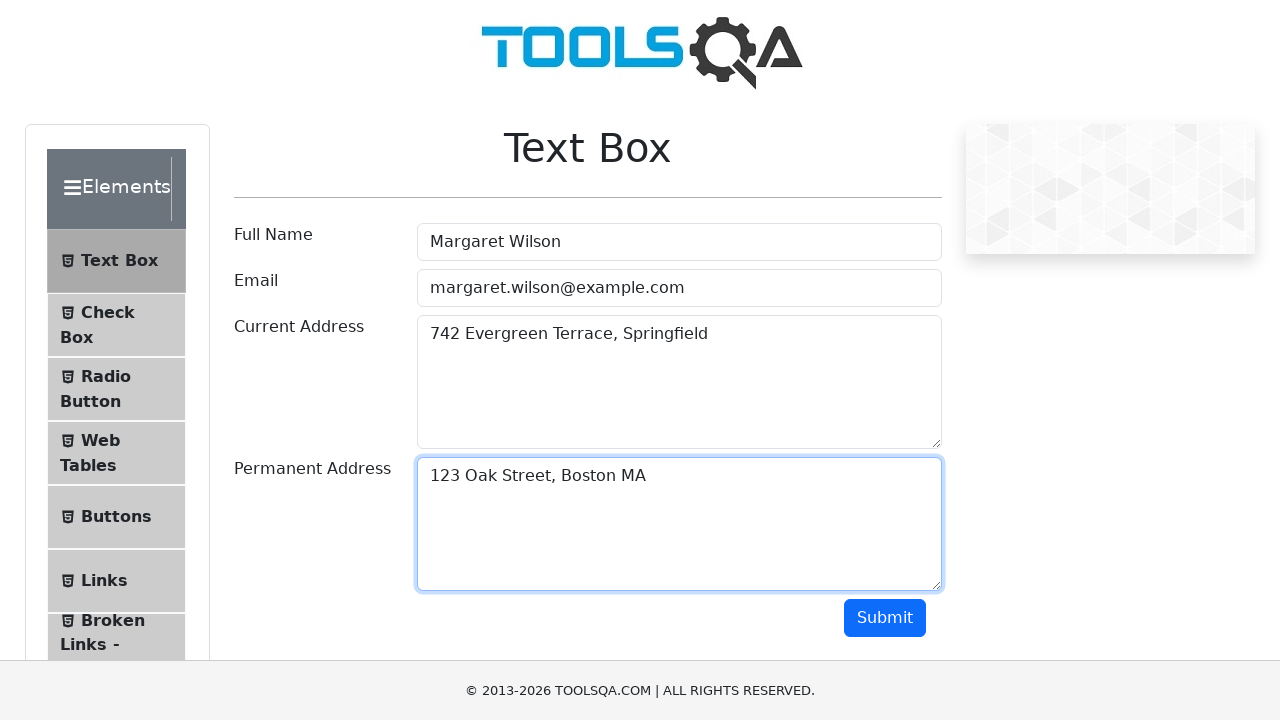

Form submission output appeared on the page
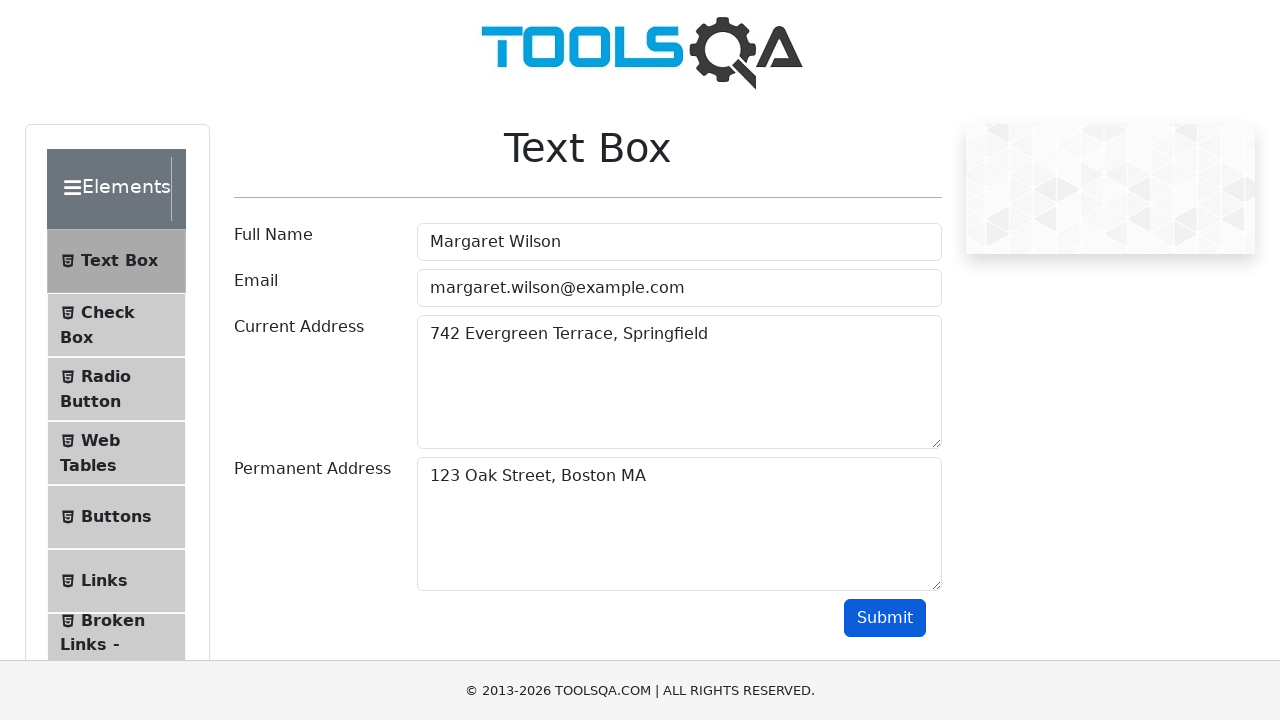

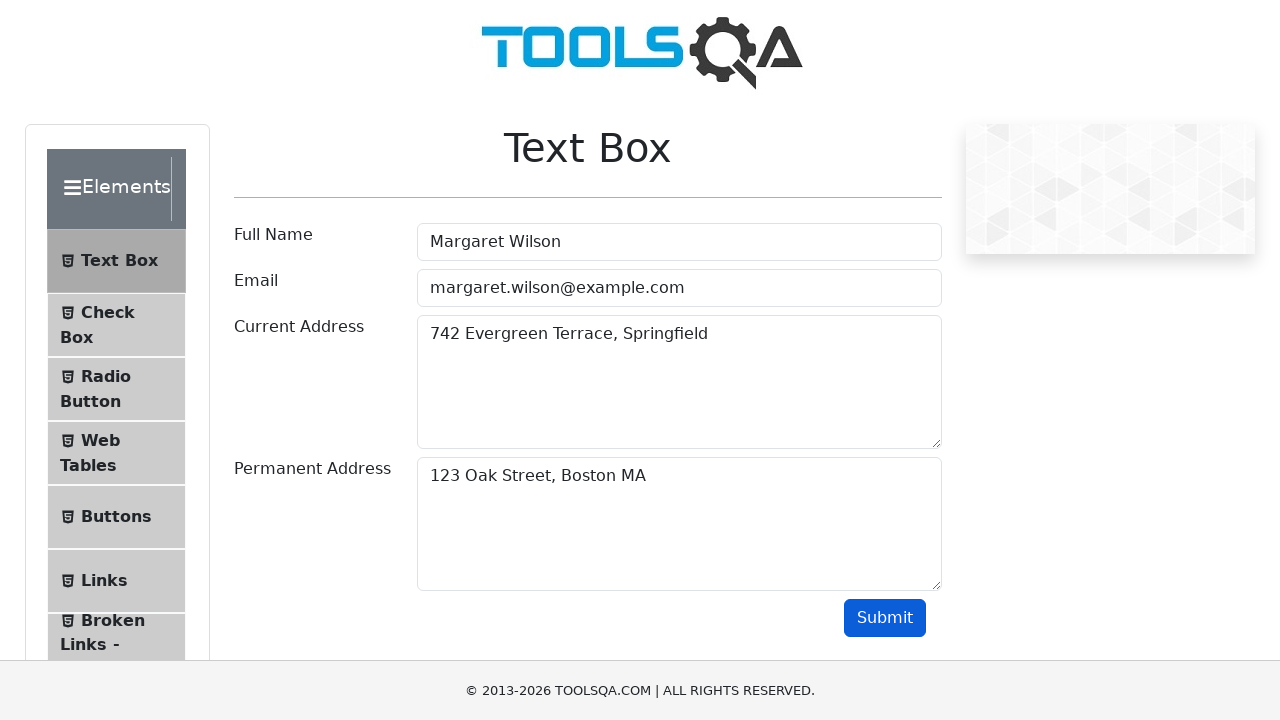